Navigates to CRM Pro website and retrieves the background color CSS property of the Login button element to verify its styling.

Starting URL: https://classic.crmpro.com/

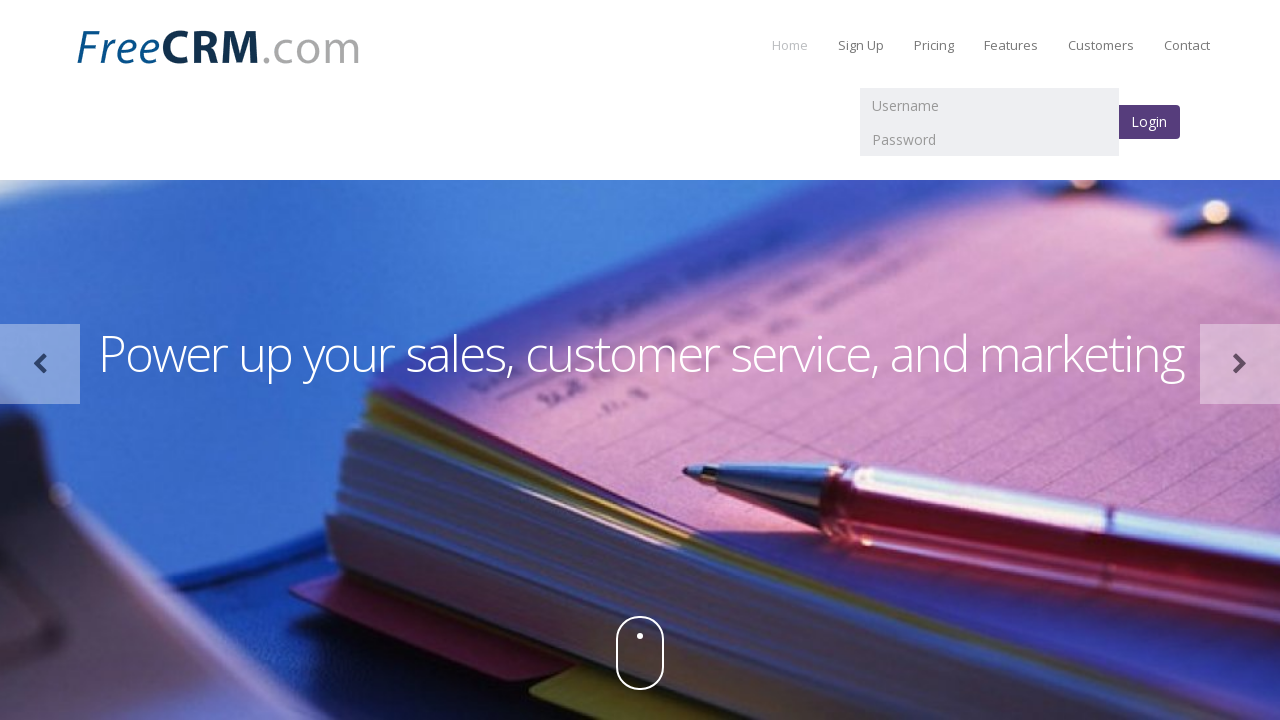

Navigated to CRM Pro website
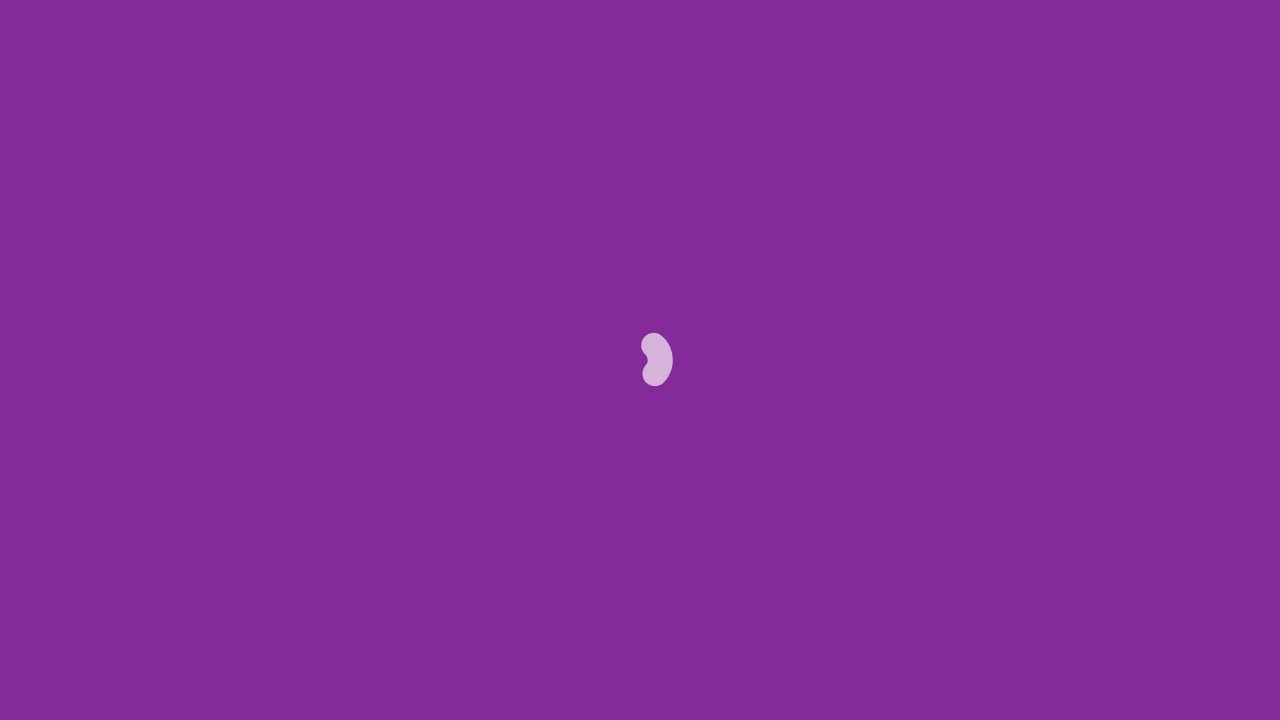

Login button element loaded and located
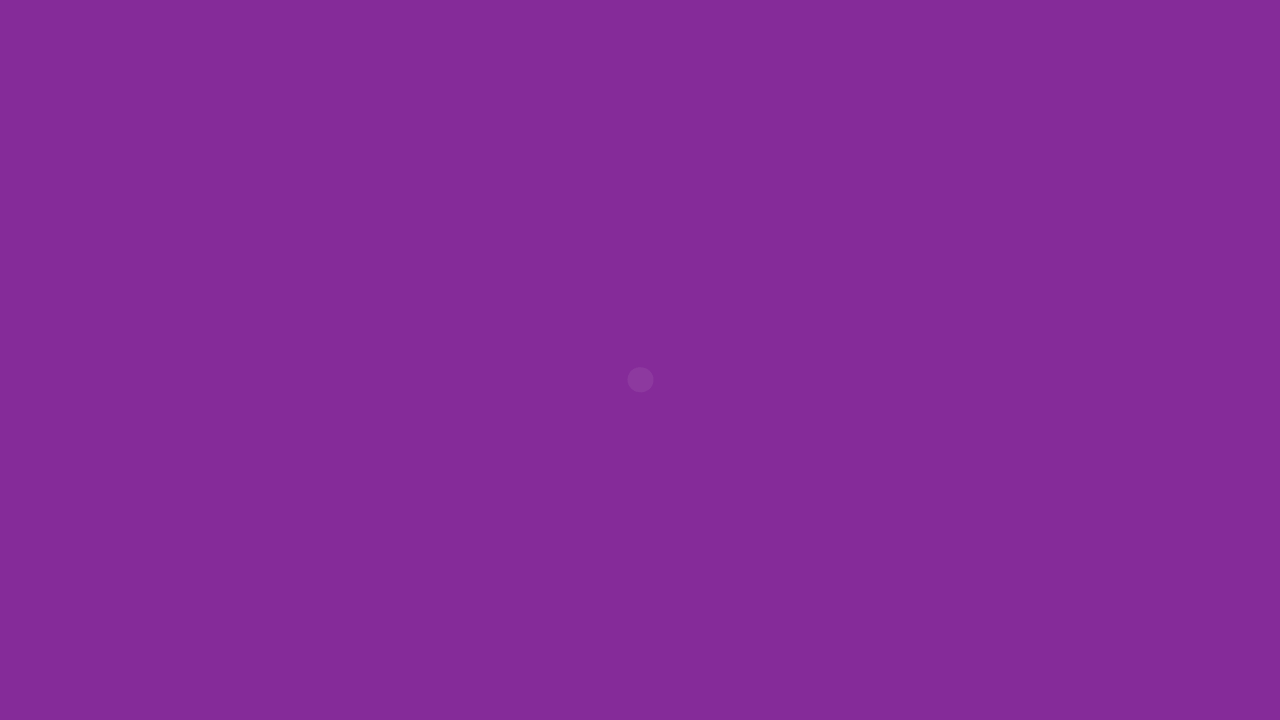

Retrieved Login button background color CSS property: rgb(86, 61, 124)
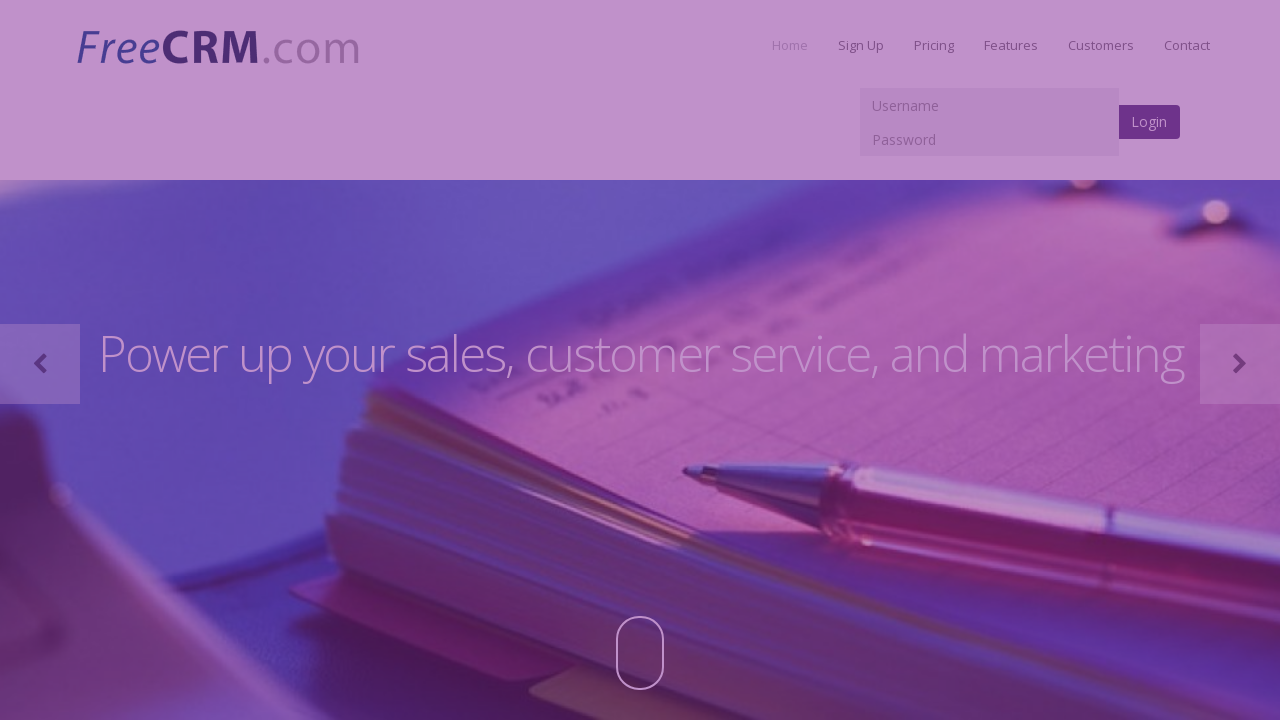

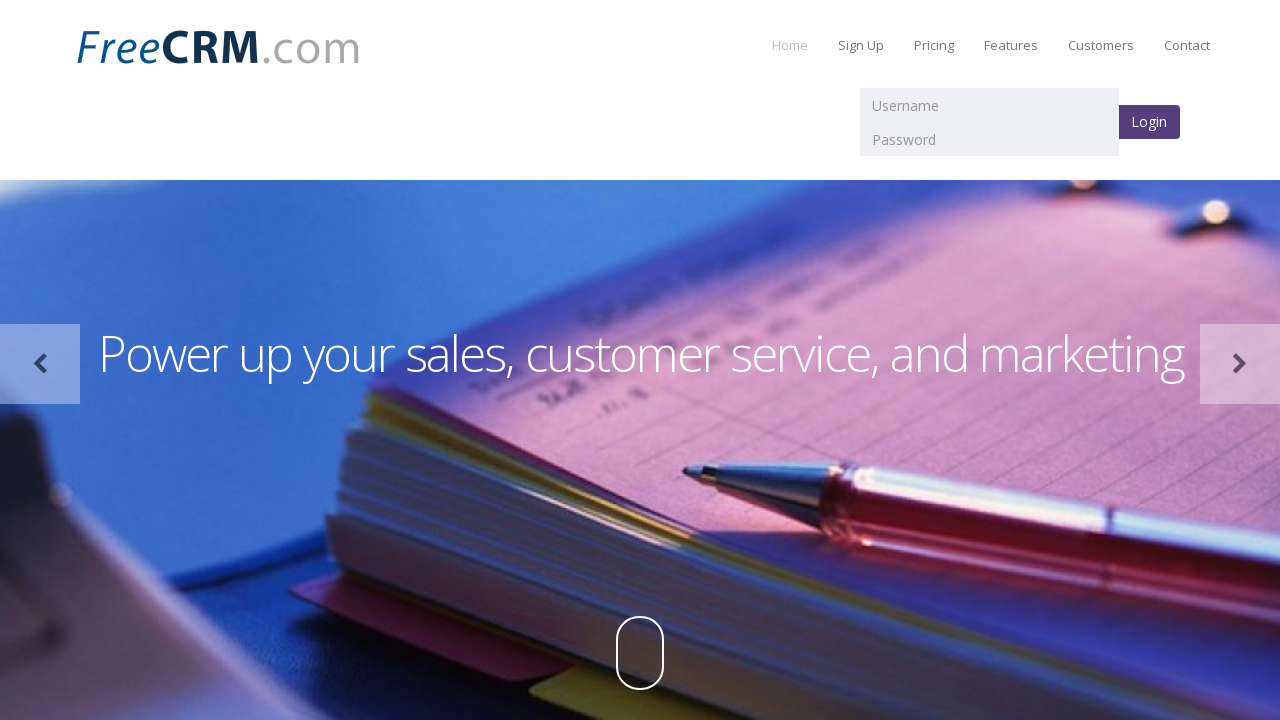